Tests JavaScript alert functionality by navigating to the Selenium Playground, clicking on the Javascript Alerts demo, triggering an alert, and accepting it.

Starting URL: https://www.lambdatest.com/selenium-playground/

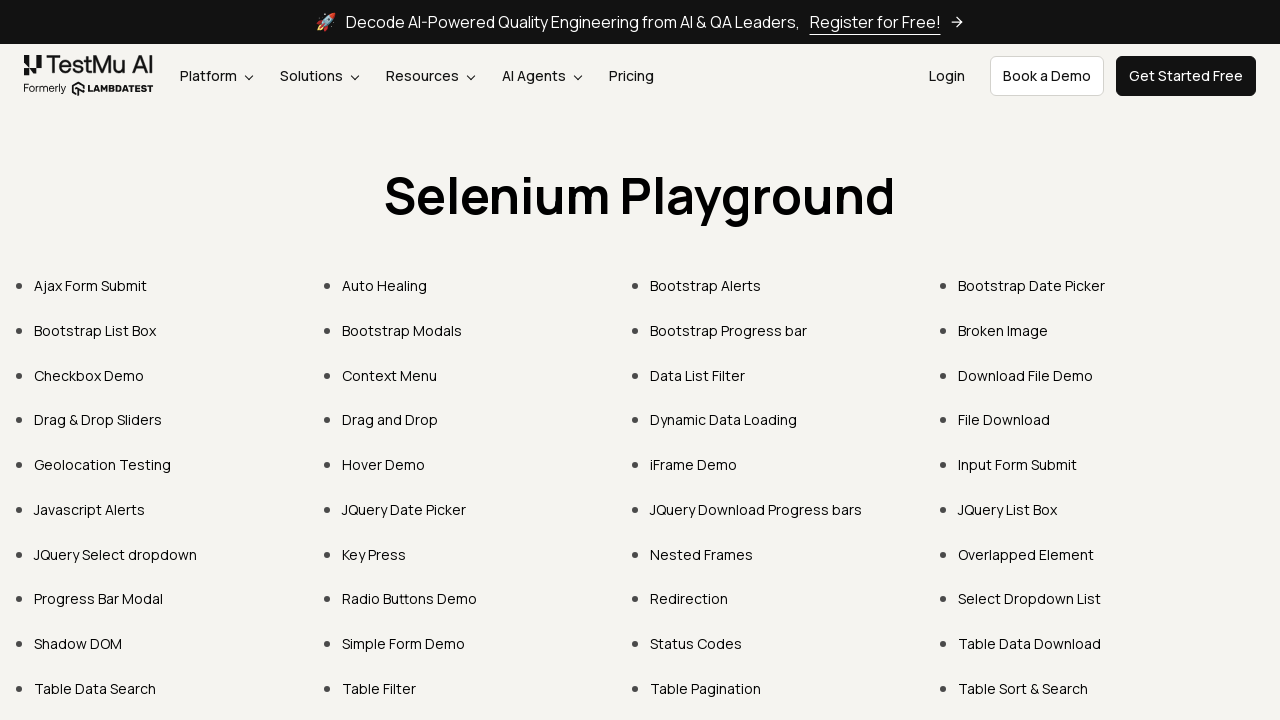

Navigated to Selenium Playground homepage
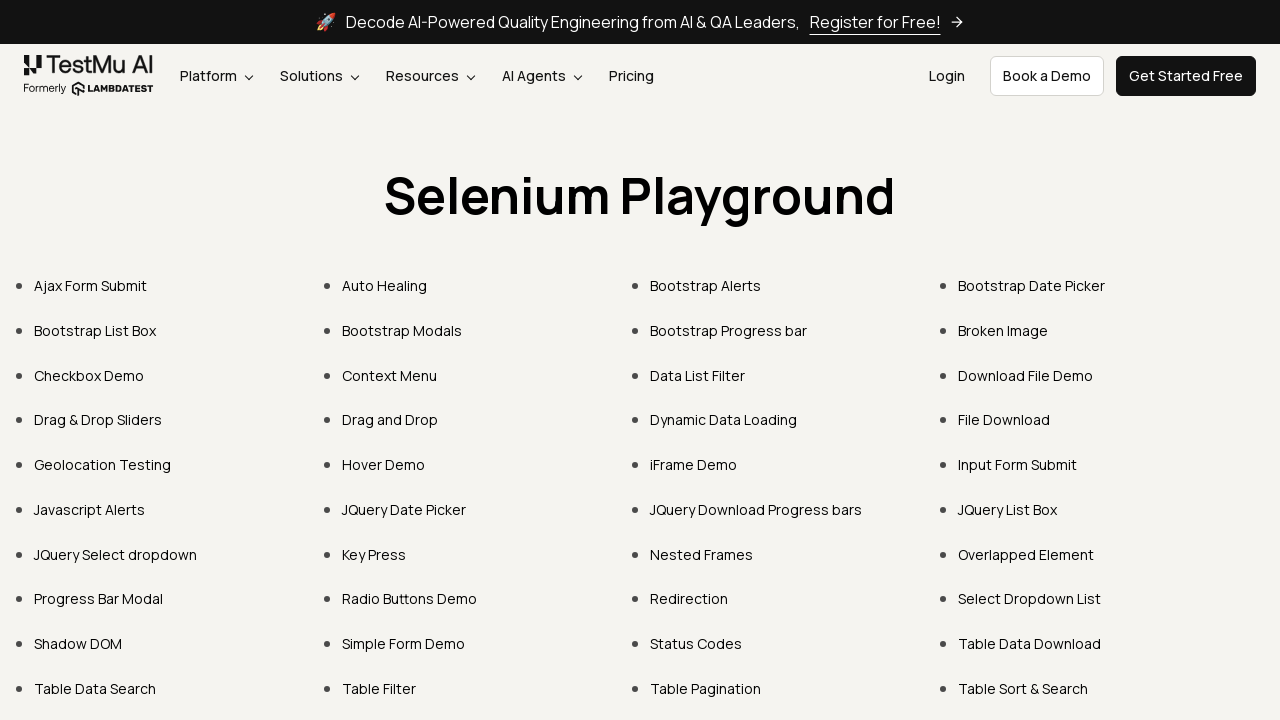

Clicked on Javascript Alerts link at (90, 509) on text=Javascript Alerts
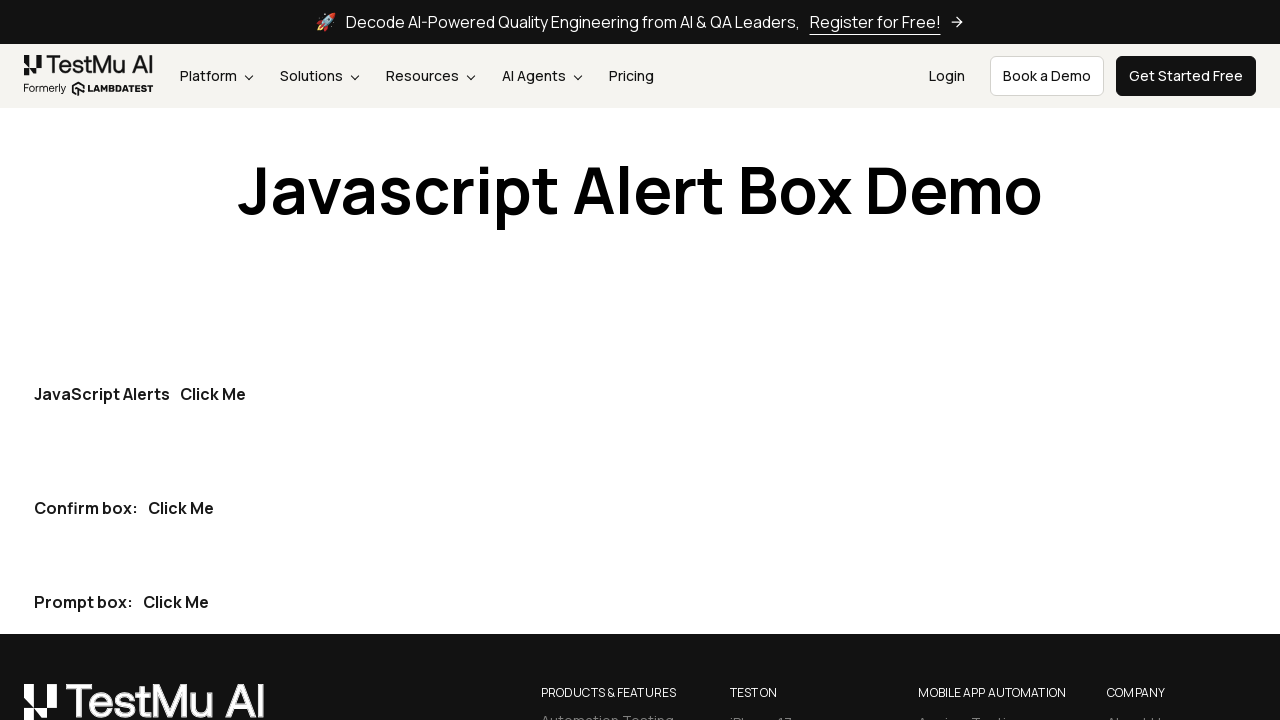

Waited for page to fully load
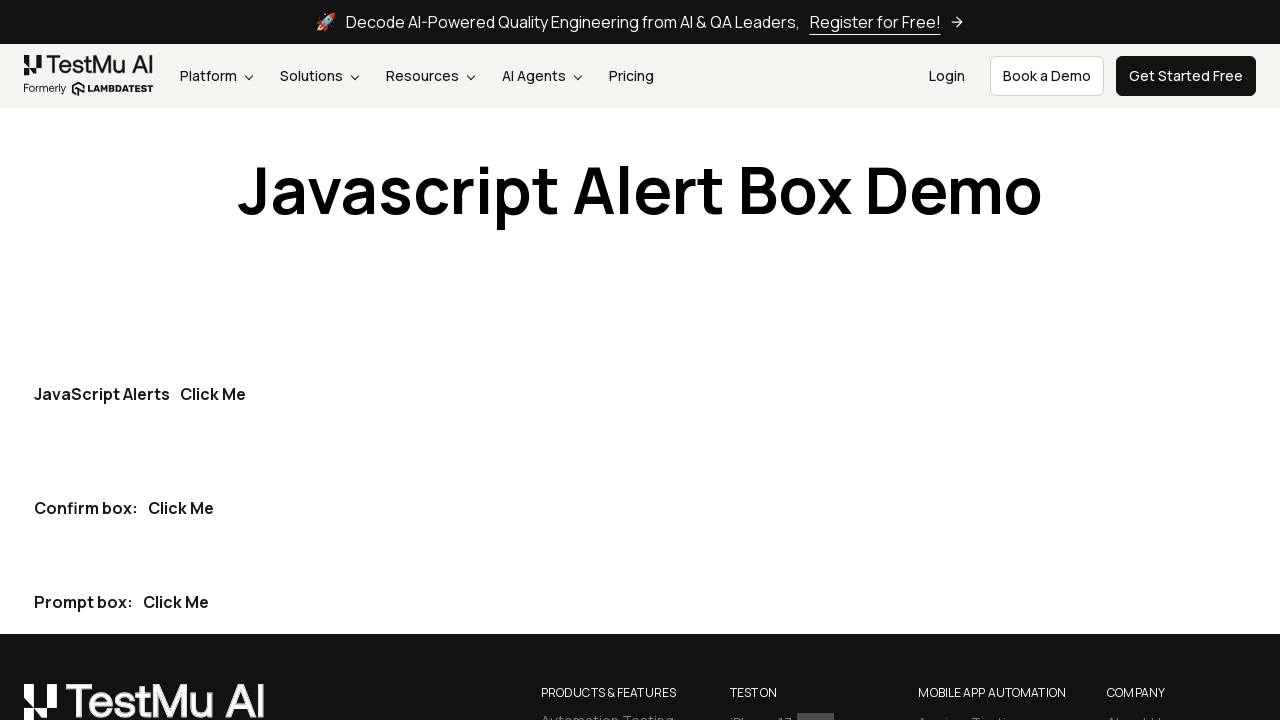

Set up dialog handler to accept alerts
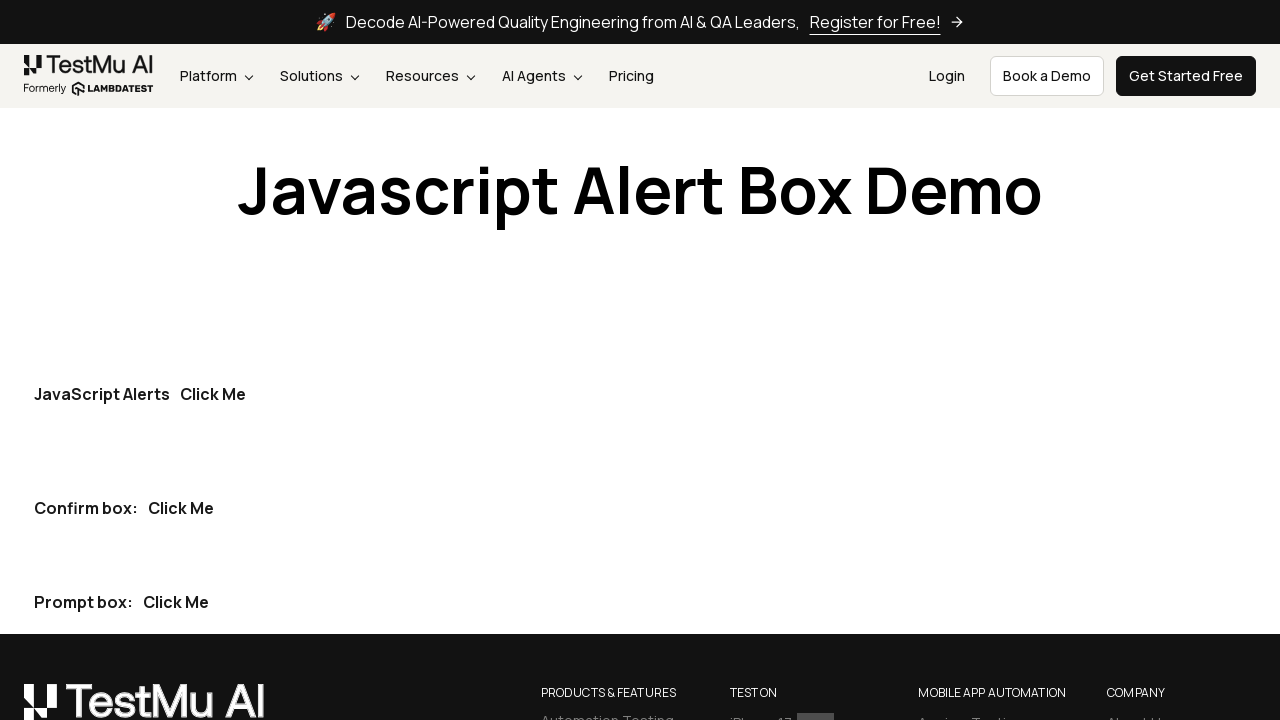

Clicked 'Click Me' button to trigger JavaScript alert at (213, 394) on xpath=//button[text()='Click Me']
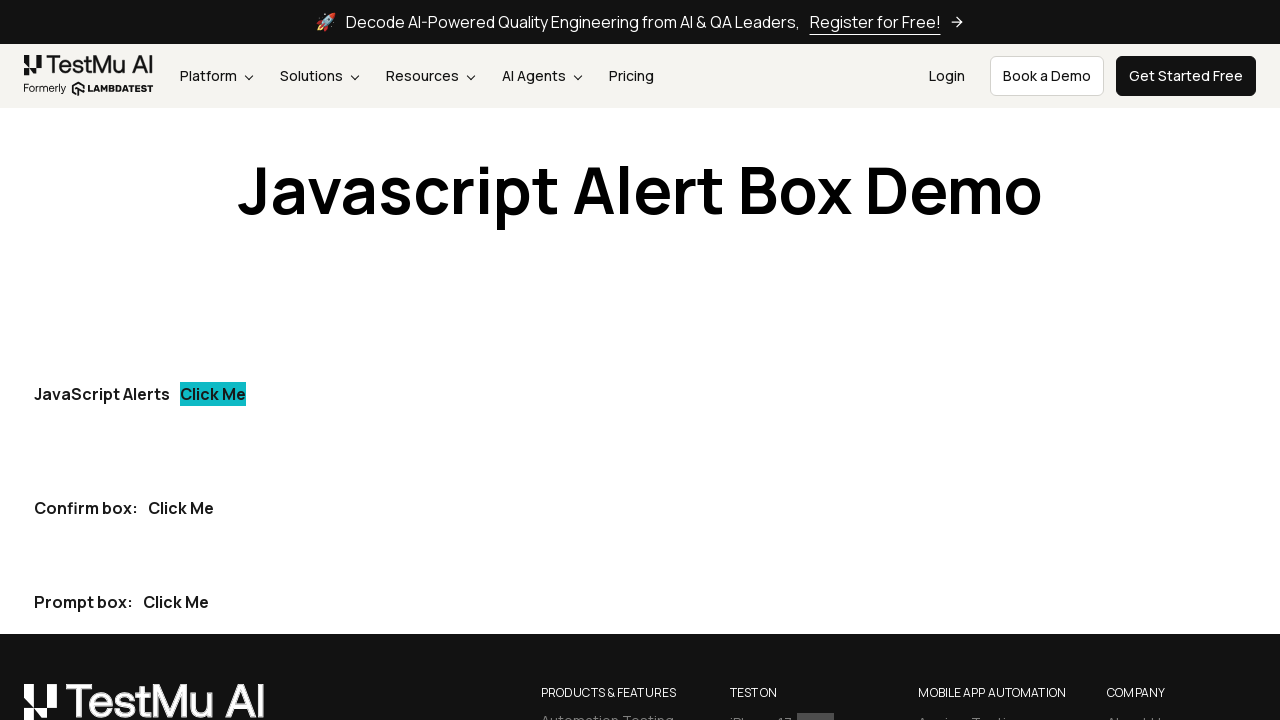

Alert was accepted successfully
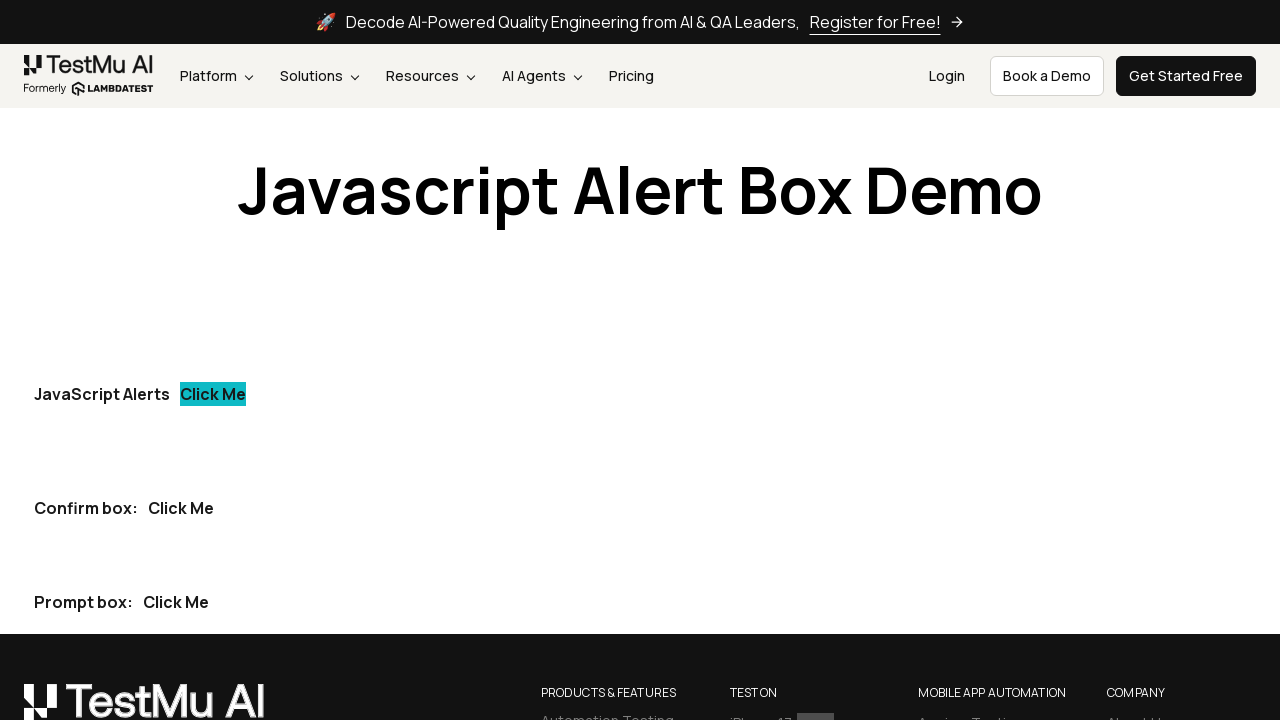

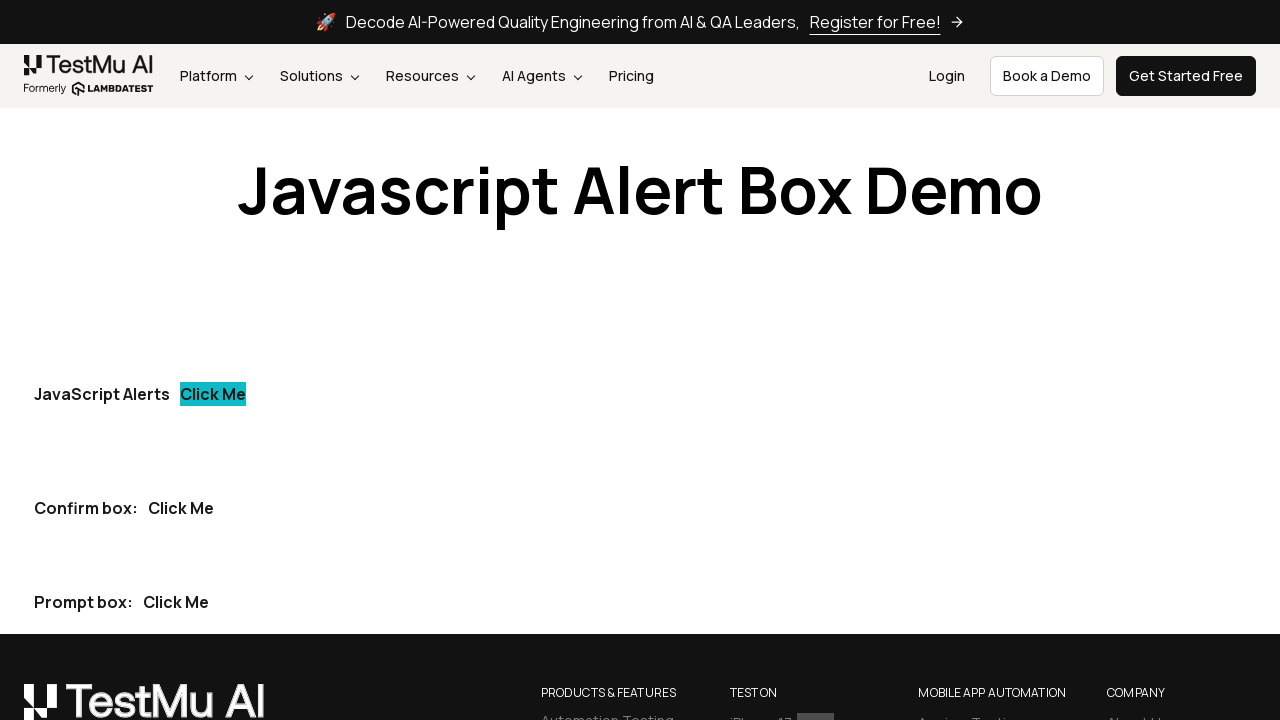